Tests drag and drop functionality within an iframe on the jQuery UI demo page by dragging an element and dropping it onto a target

Starting URL: https://jqueryui.com/droppable/

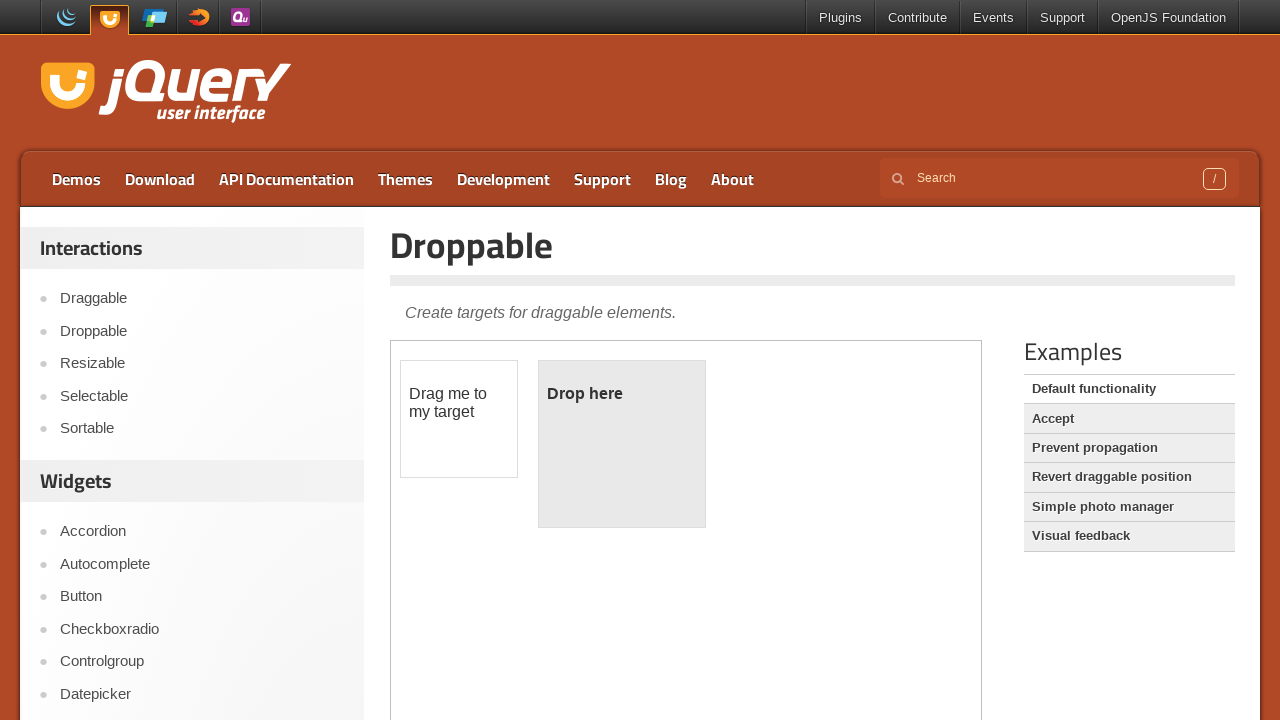

Waited for demo iframe to load
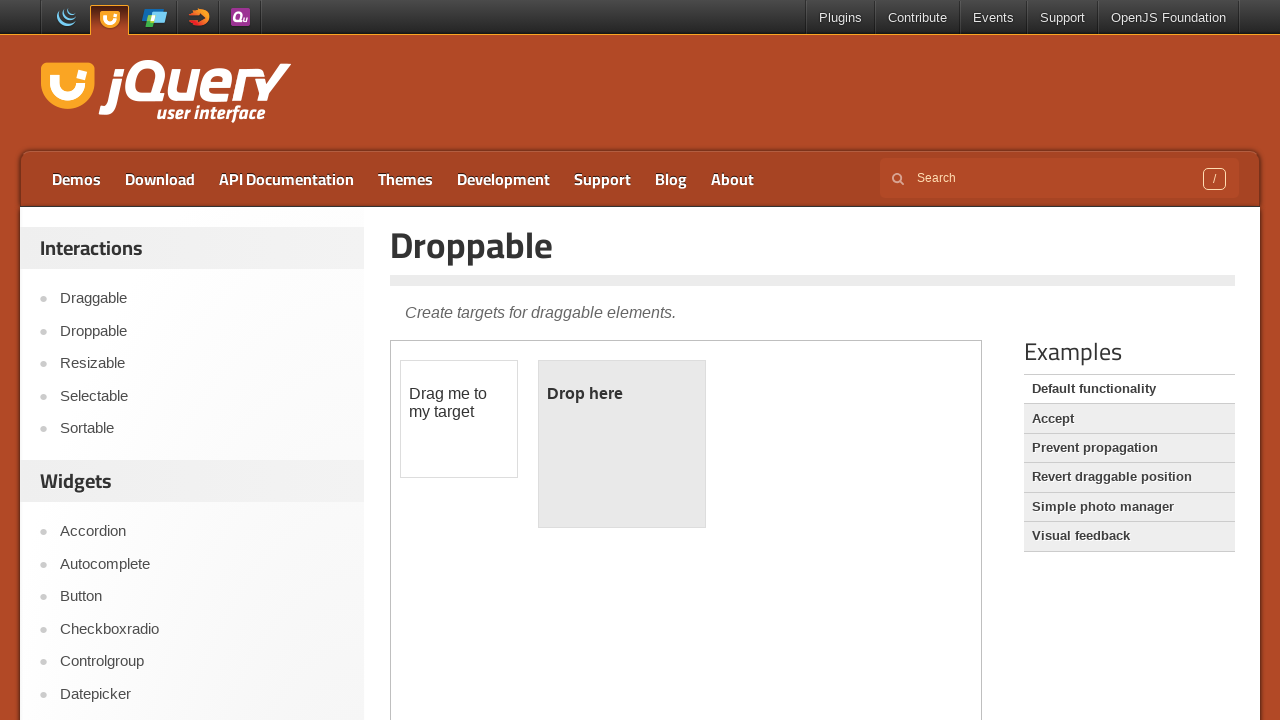

Located and switched to demo iframe context
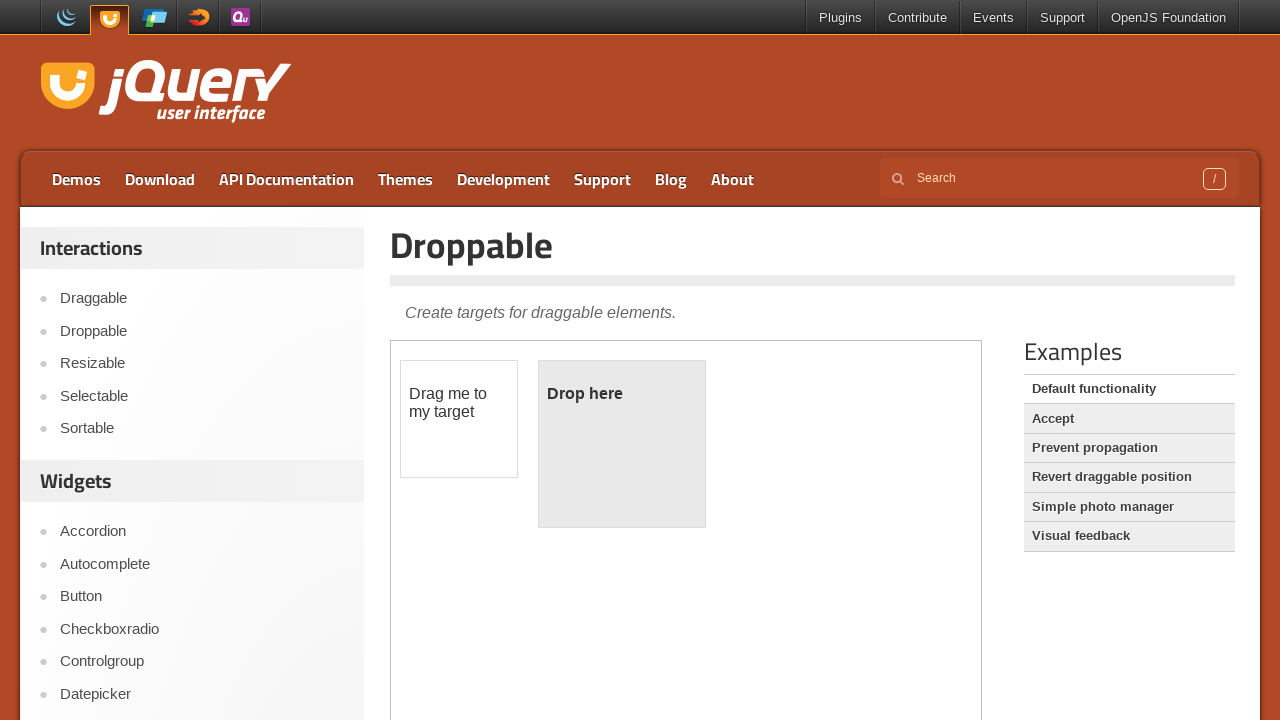

Located draggable element within iframe
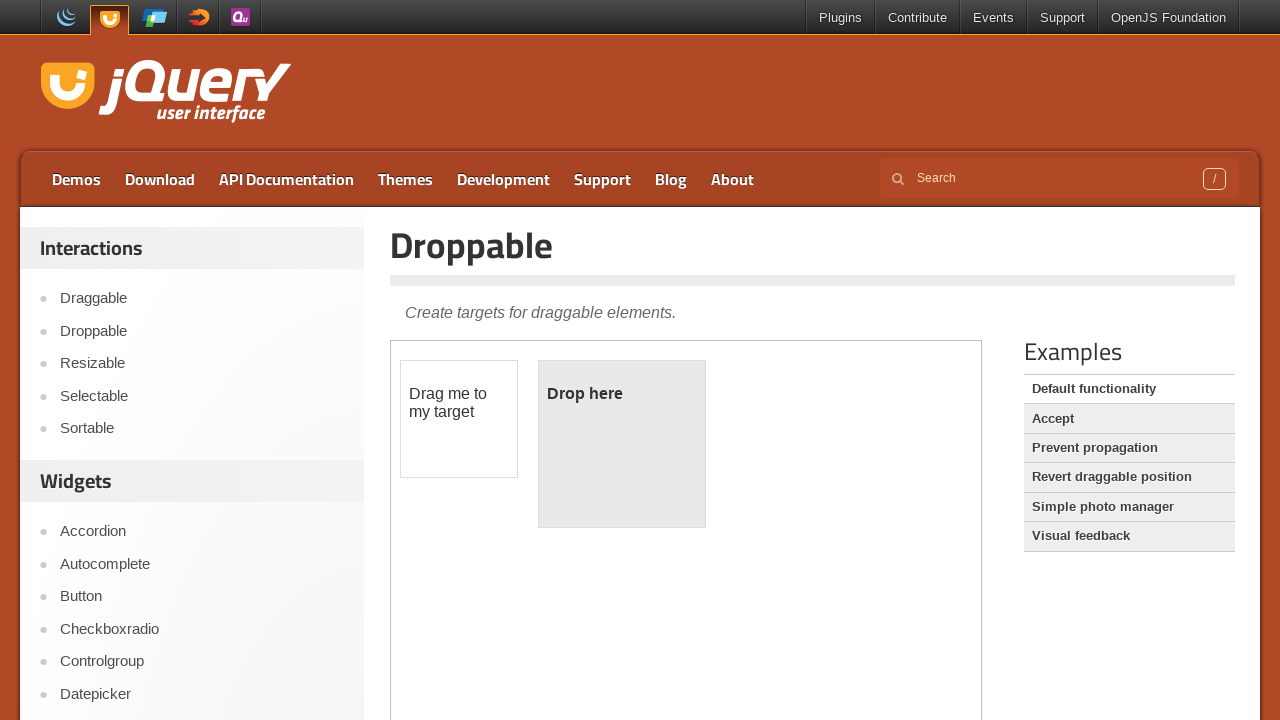

Located droppable target element within iframe
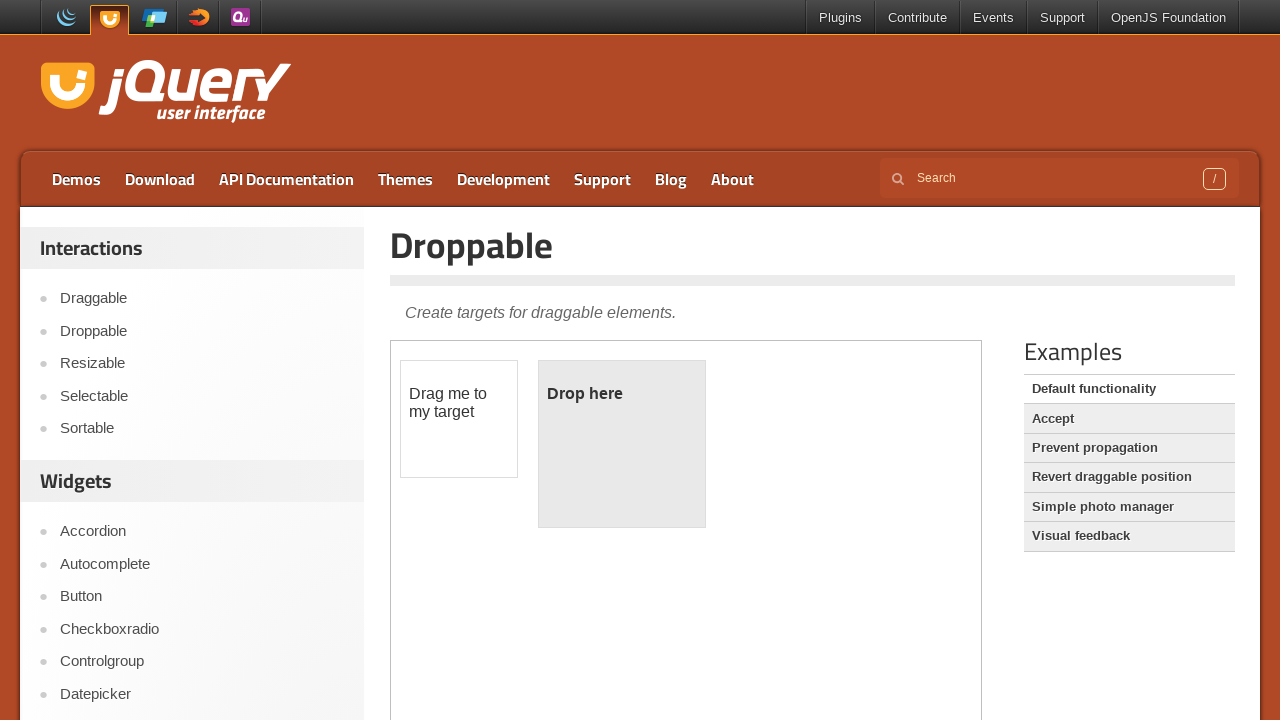

Dragged draggable element and dropped it onto droppable target at (622, 444)
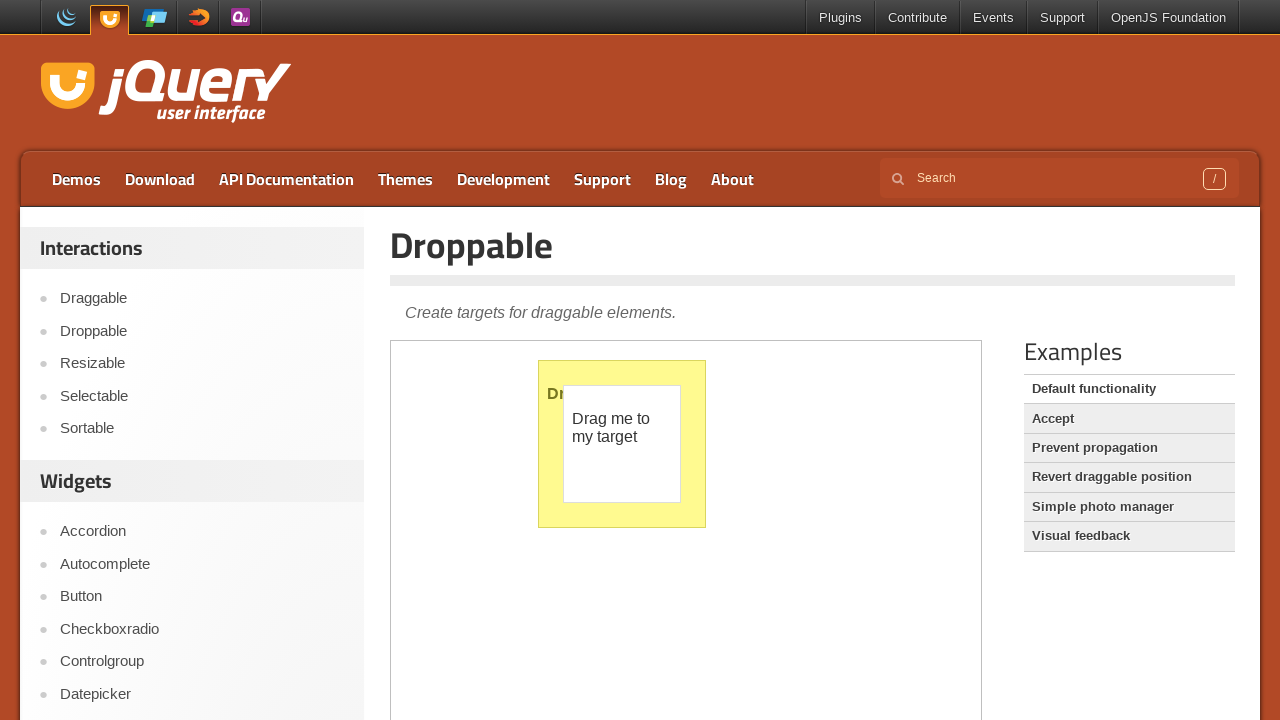

Verified that 'Dropped!' text is visible, confirming successful drop operation
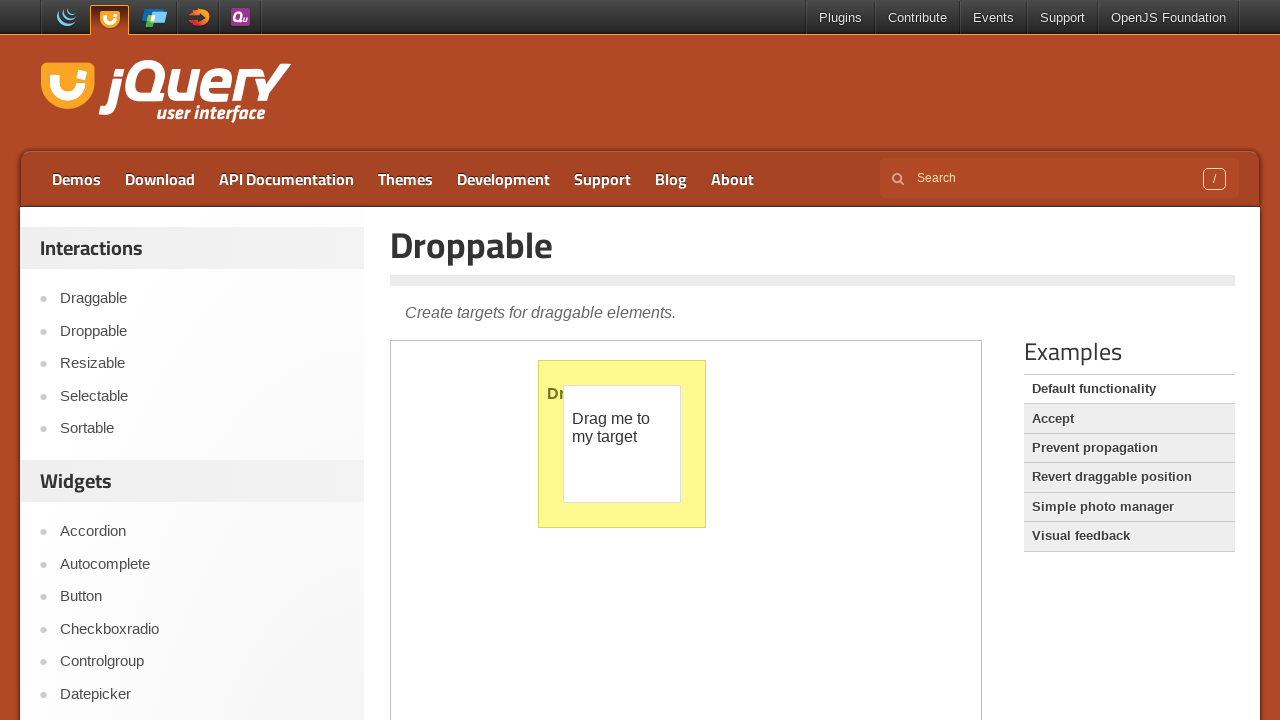

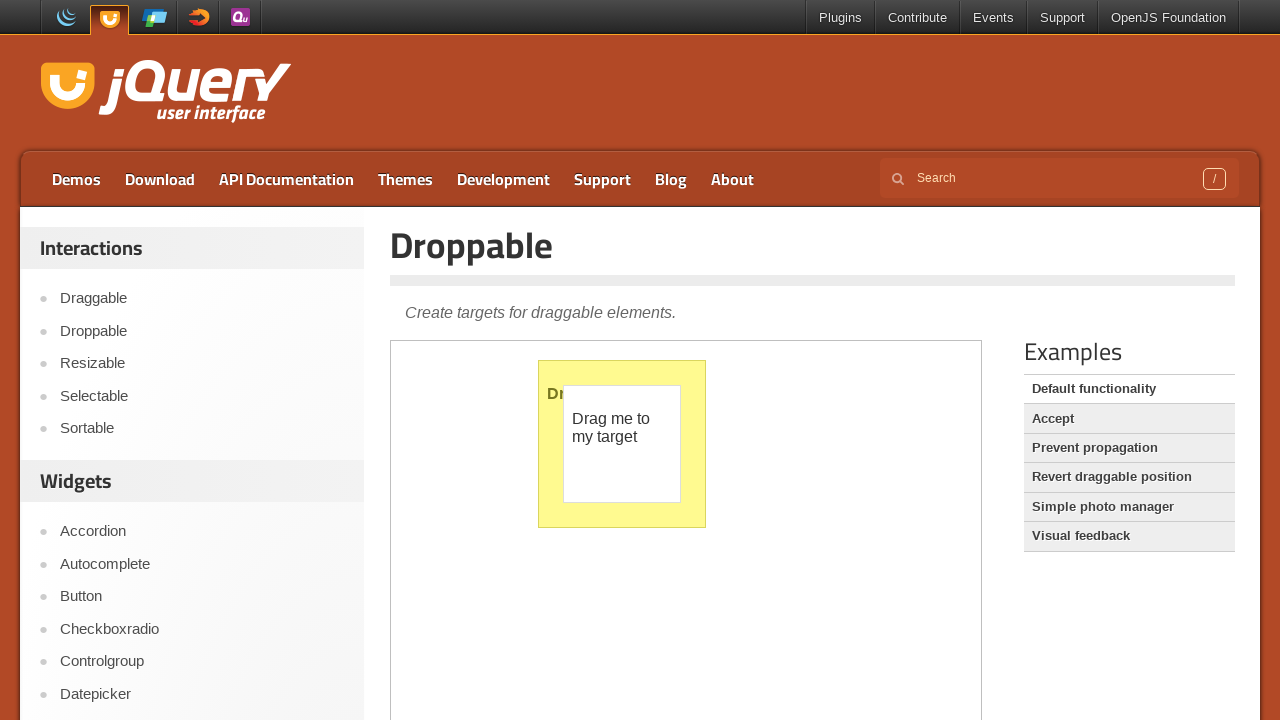